Tests Angular data binding by typing in an input field and verifying the bound output text updates

Starting URL: https://angularjs.org

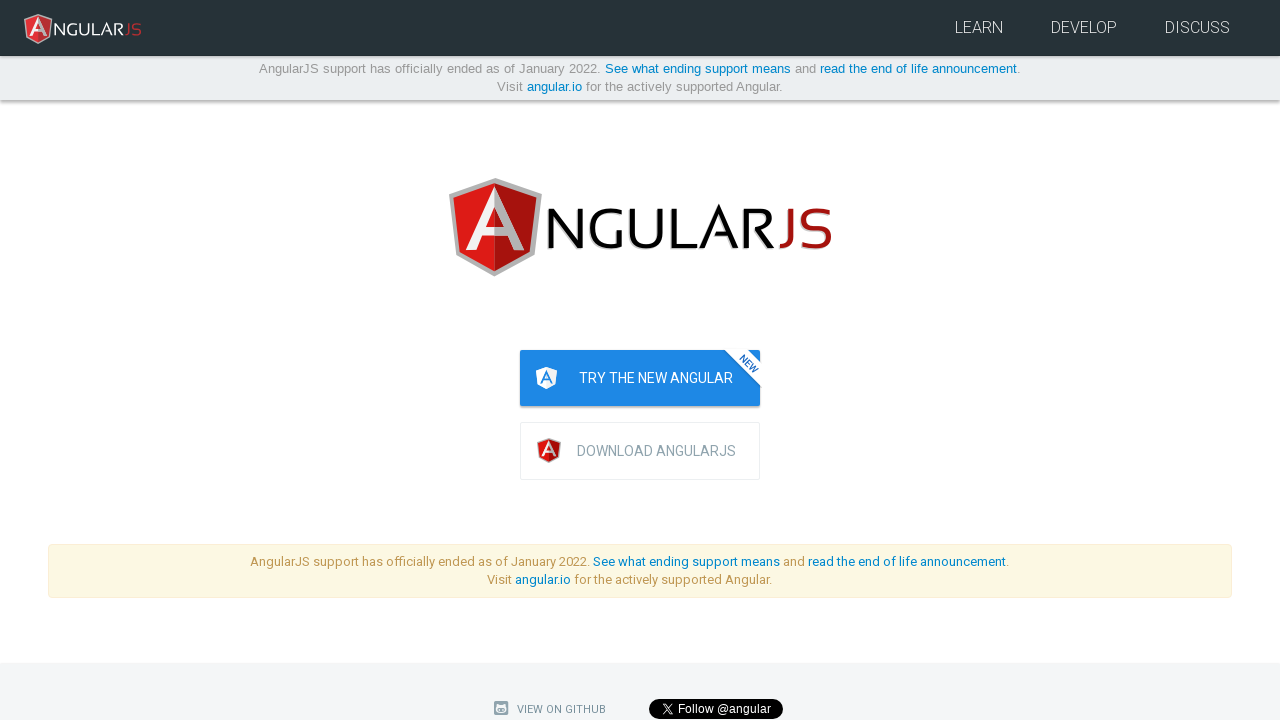

Filled name input field with 'jProtractor' on input[ng-model='yourName']
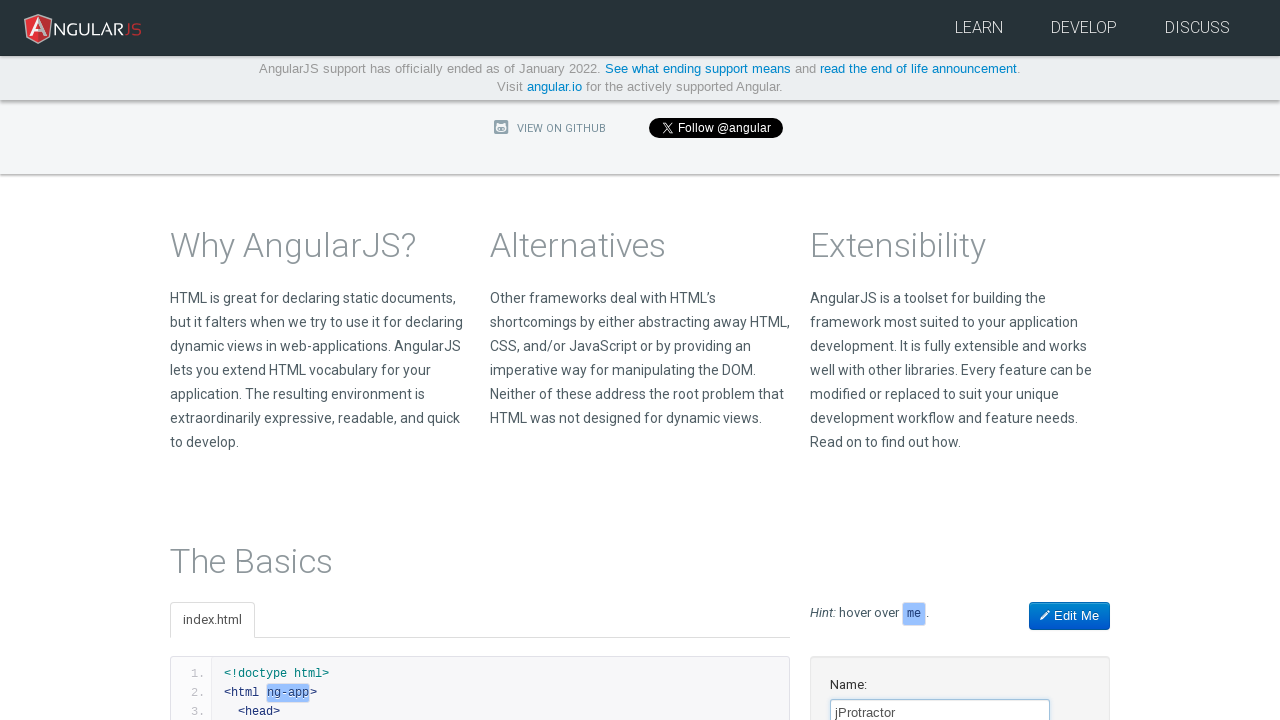

Verified greeting text 'Hello jProtractor!' is displayed
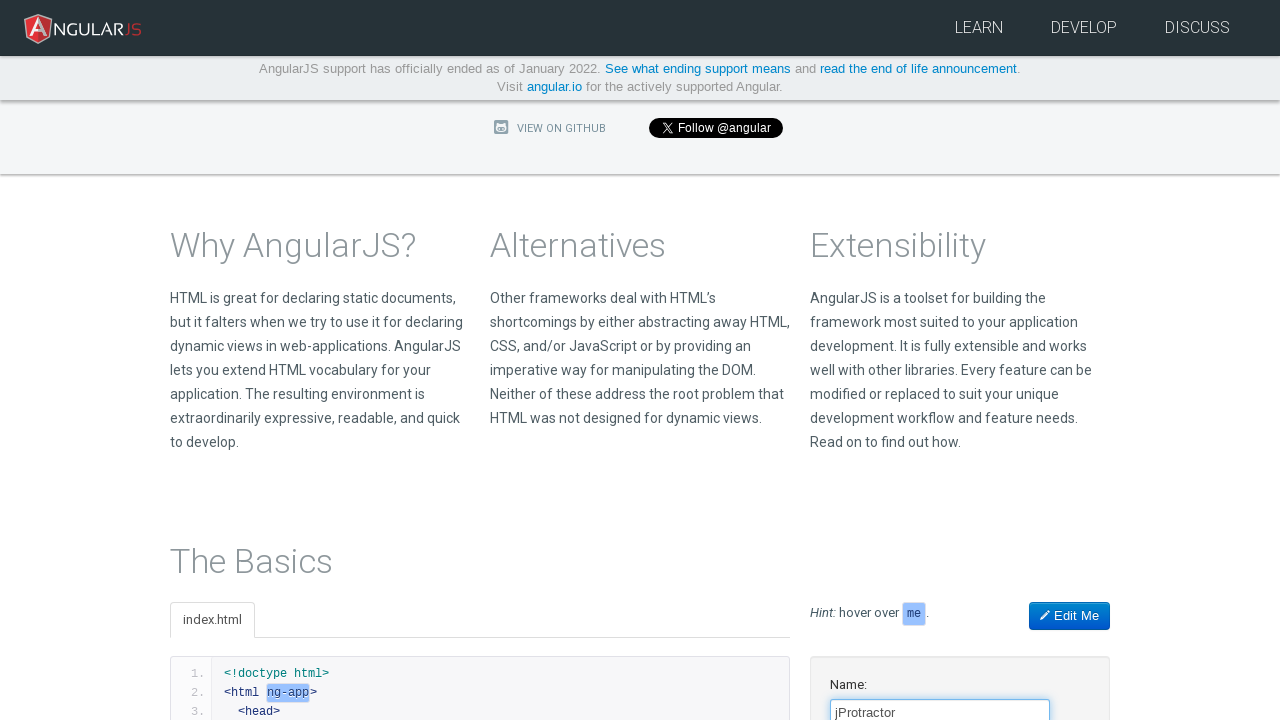

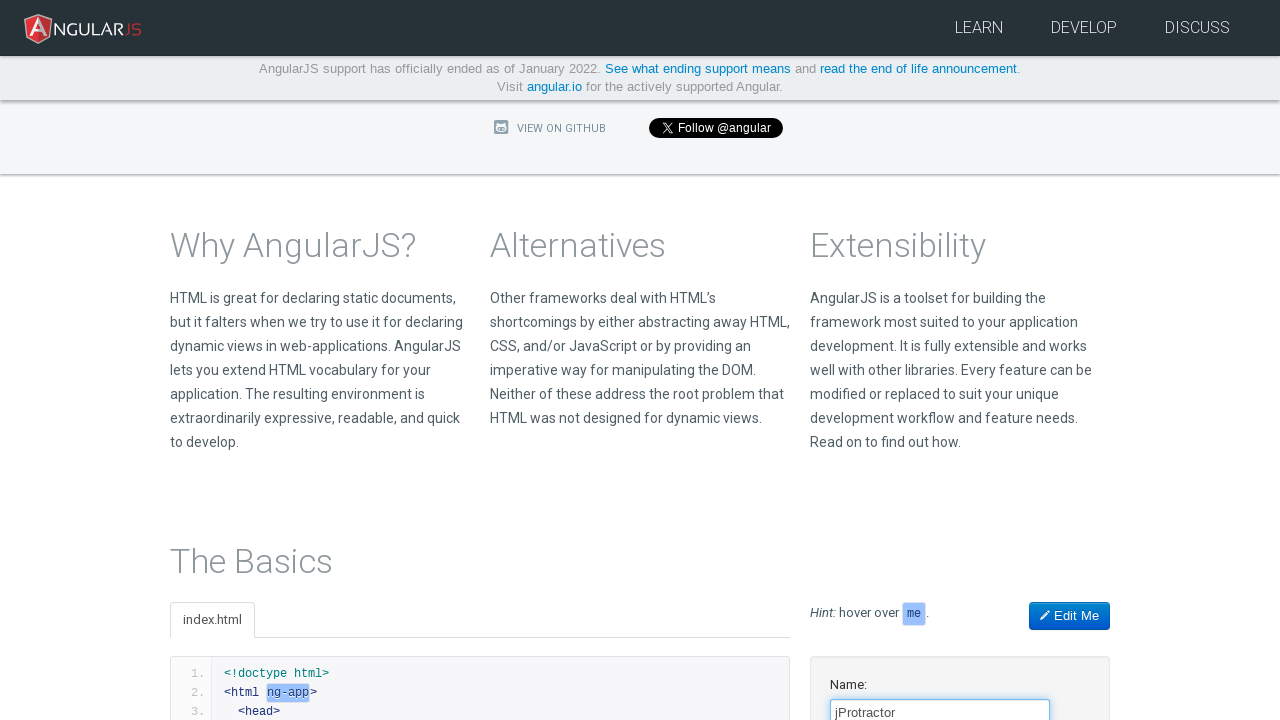